Tests that the company branding logo is displayed on the OrangeHRM homepage

Starting URL: https://opensource-demo.orangehrmlive.com/

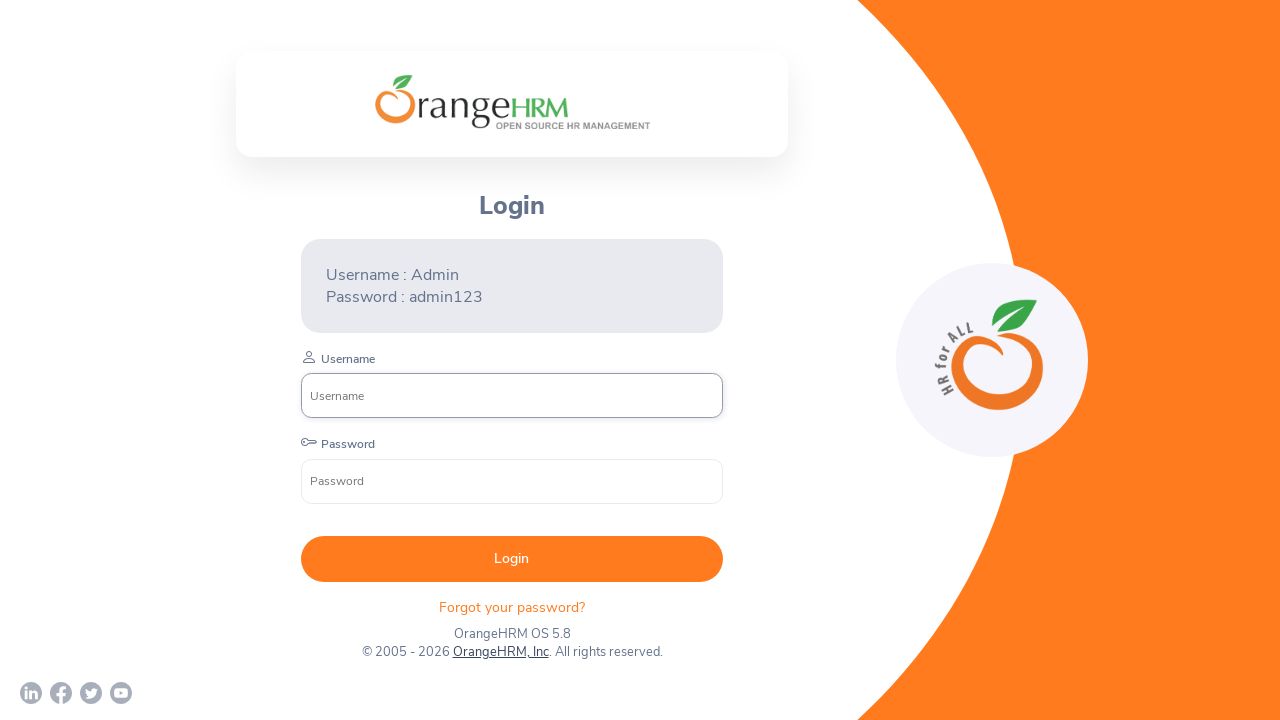

Waited for company branding logo to load on OrangeHRM homepage
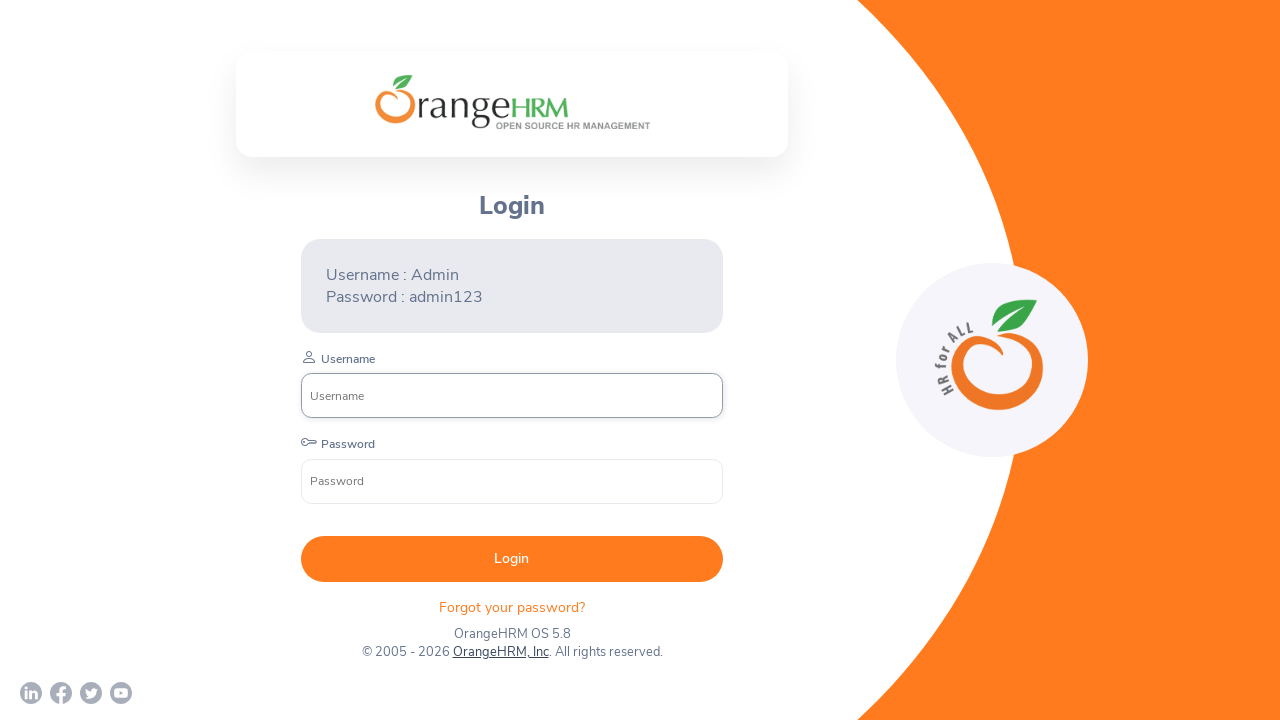

Located company branding logo element
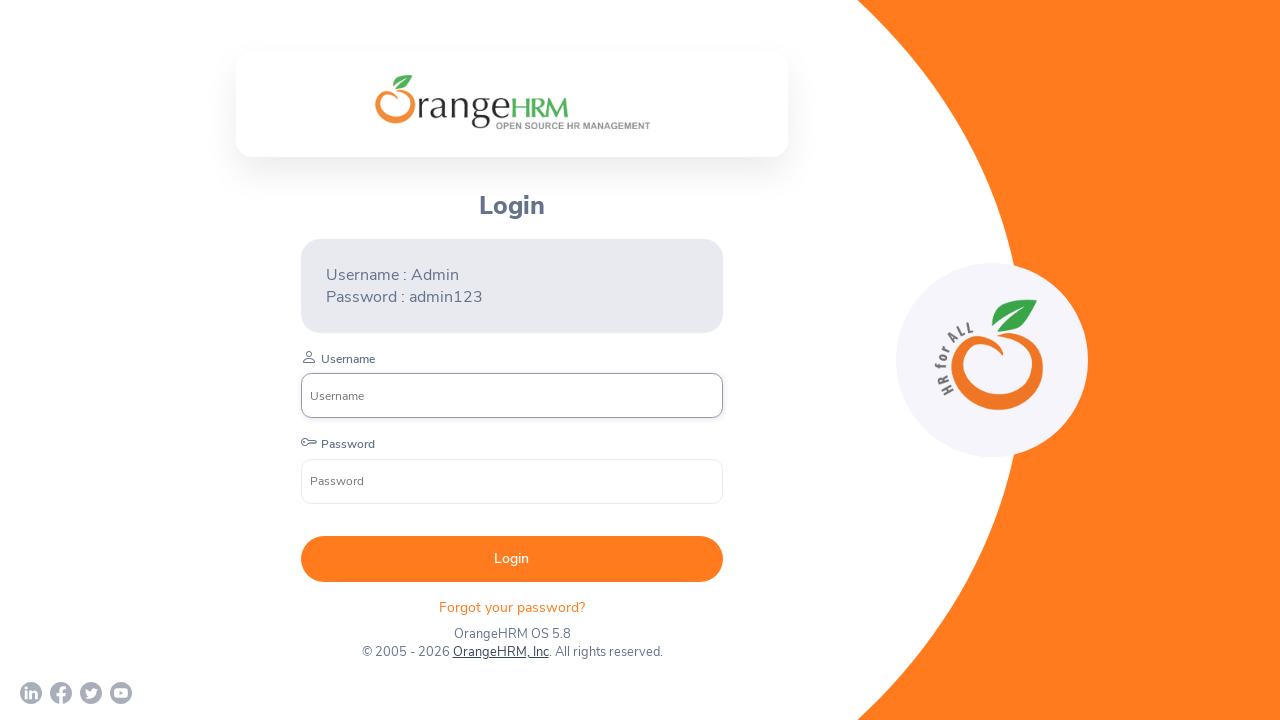

Verified that company branding logo is visible on the page
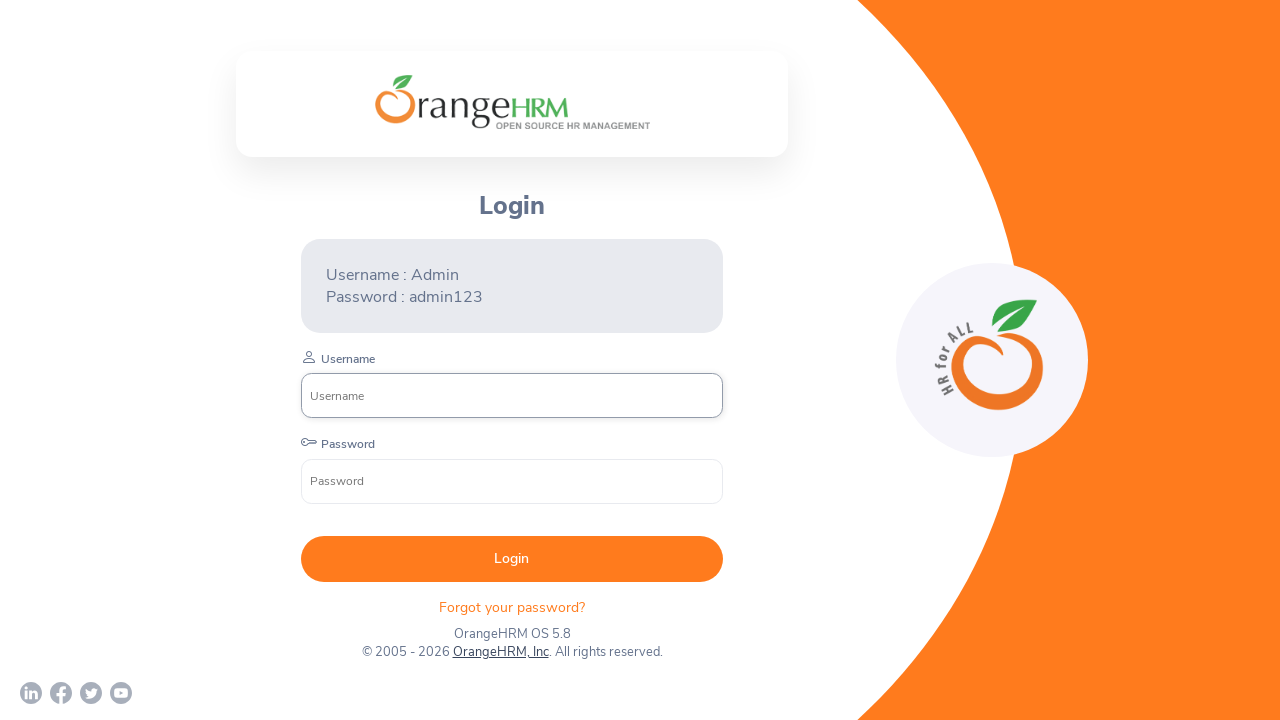

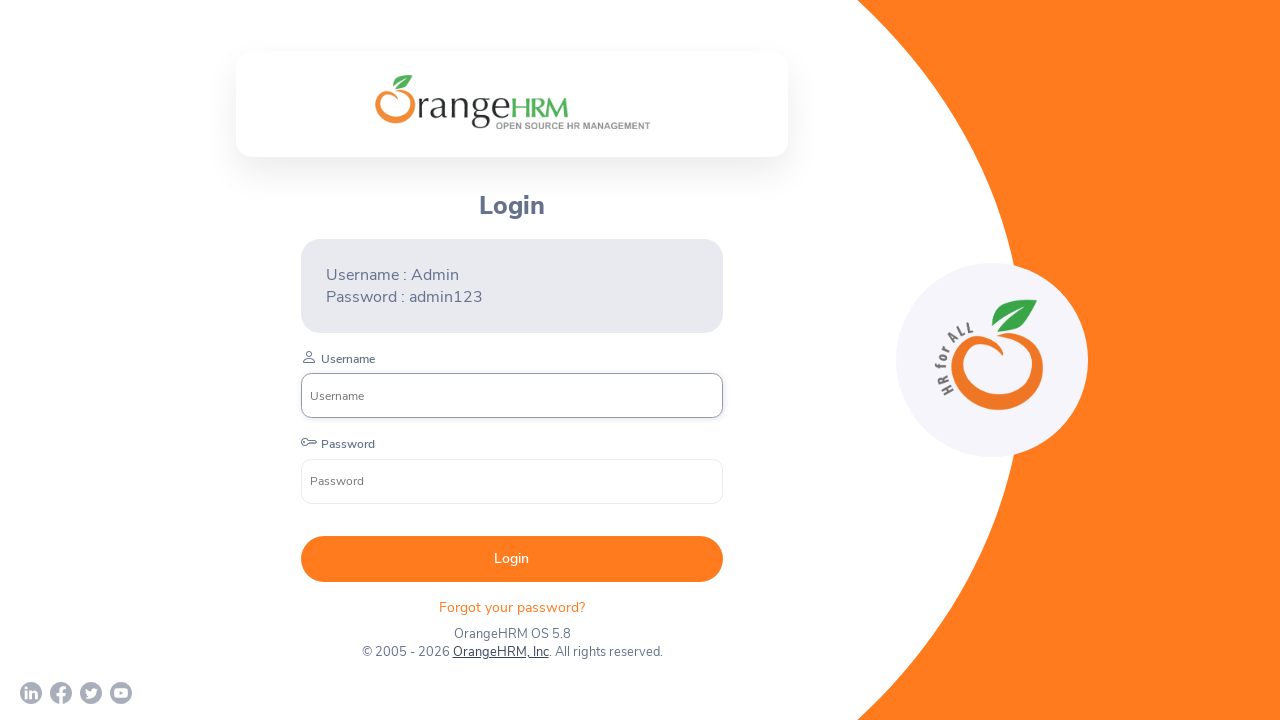